Verifies that the sign-in button is functional by clicking the account icon and then the sign-in option

Starting URL: https://www.mathway.com/

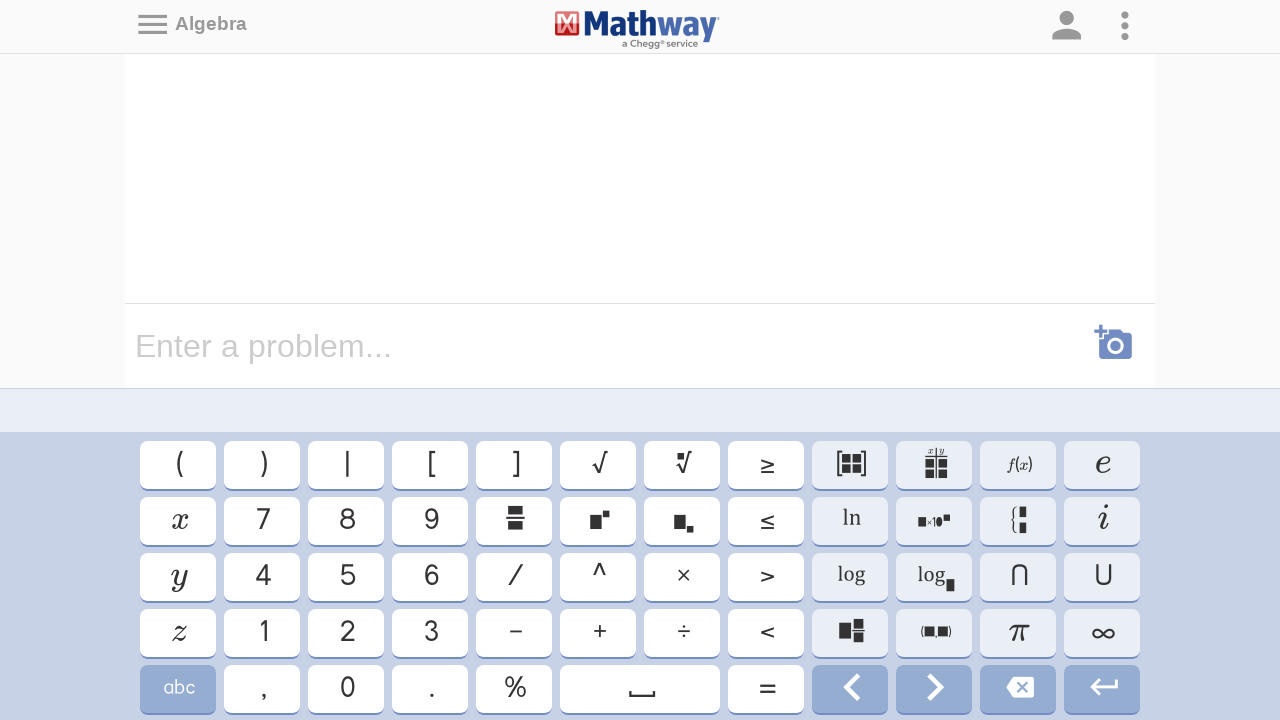

Clicked account icon on landing page at (1065, 26) on xpath=//*[@id="top-menu"]/div/div[2]/div[2]/i
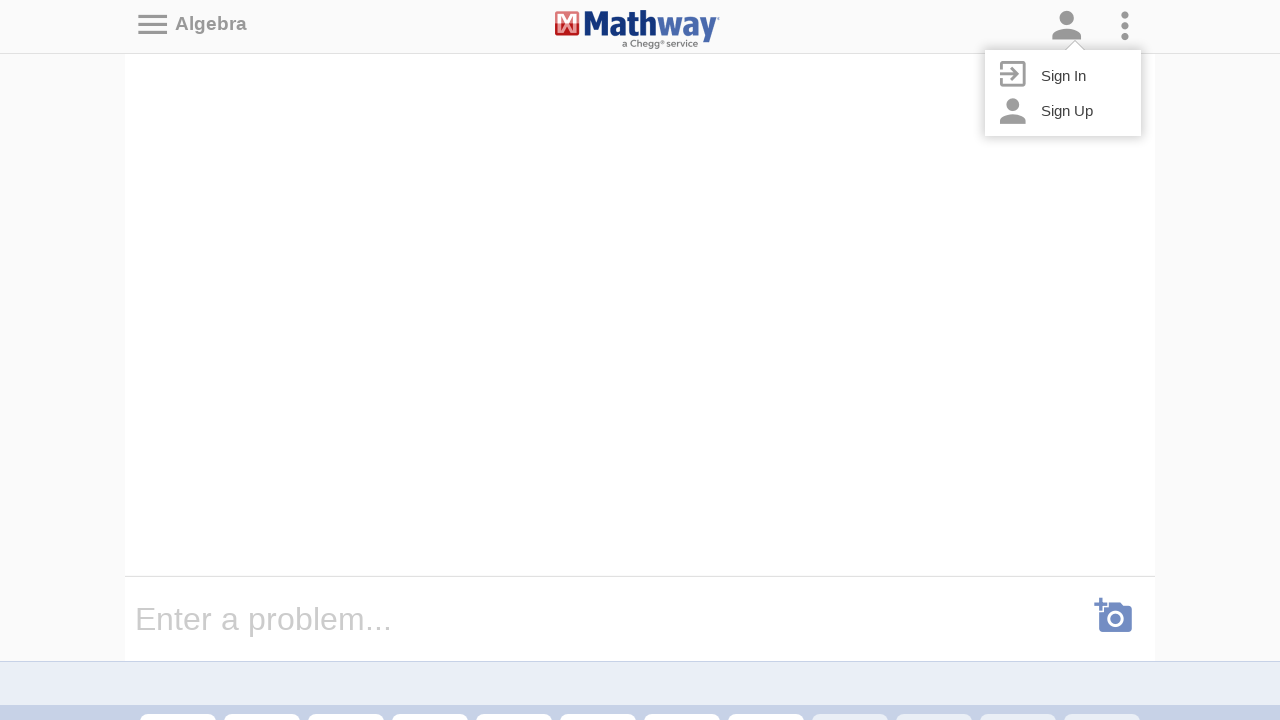

Waited for account dropdown menu to appear
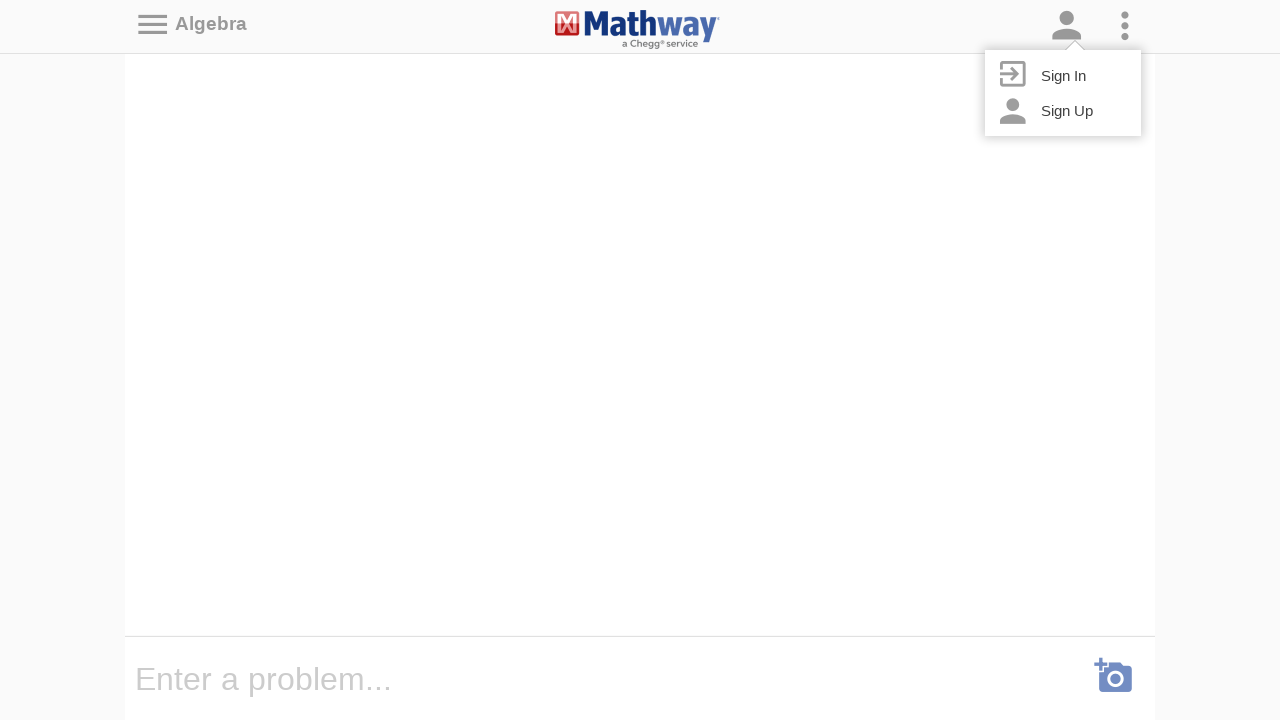

Clicked Sign In button from dropdown menu at (1091, 76) on xpath=//*[@id="user-menu"]/a[1]/div[2]
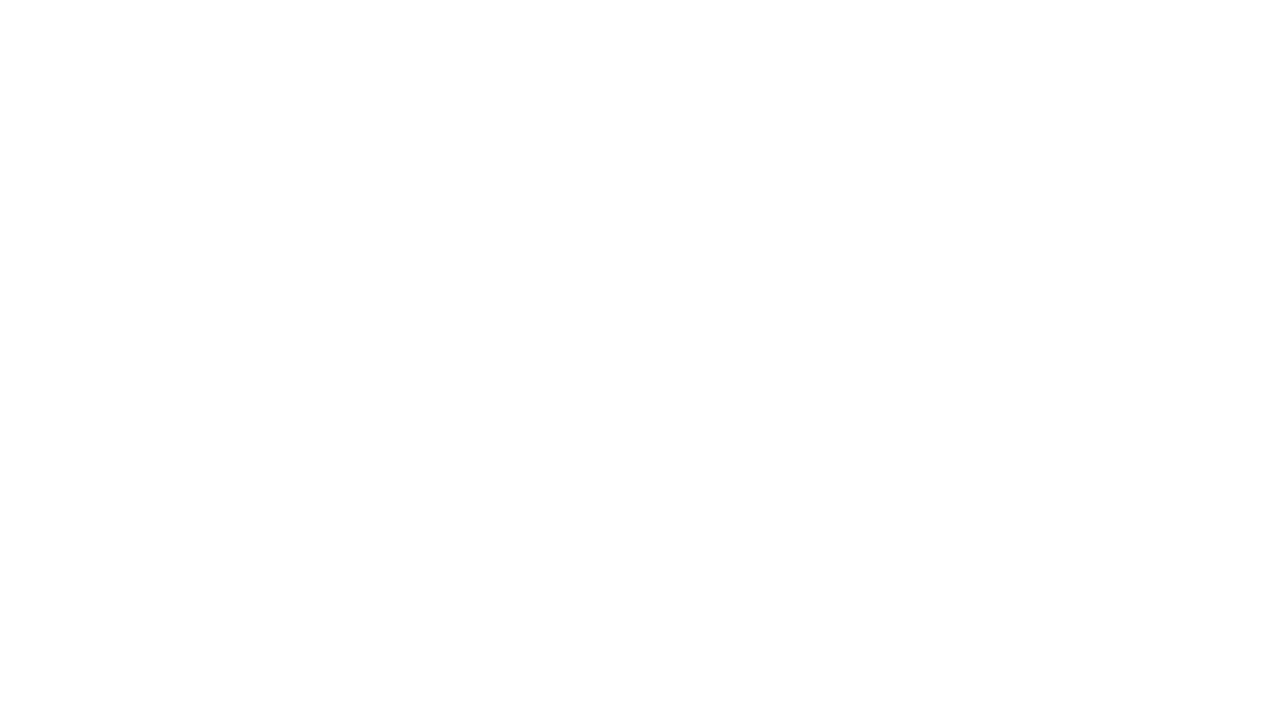

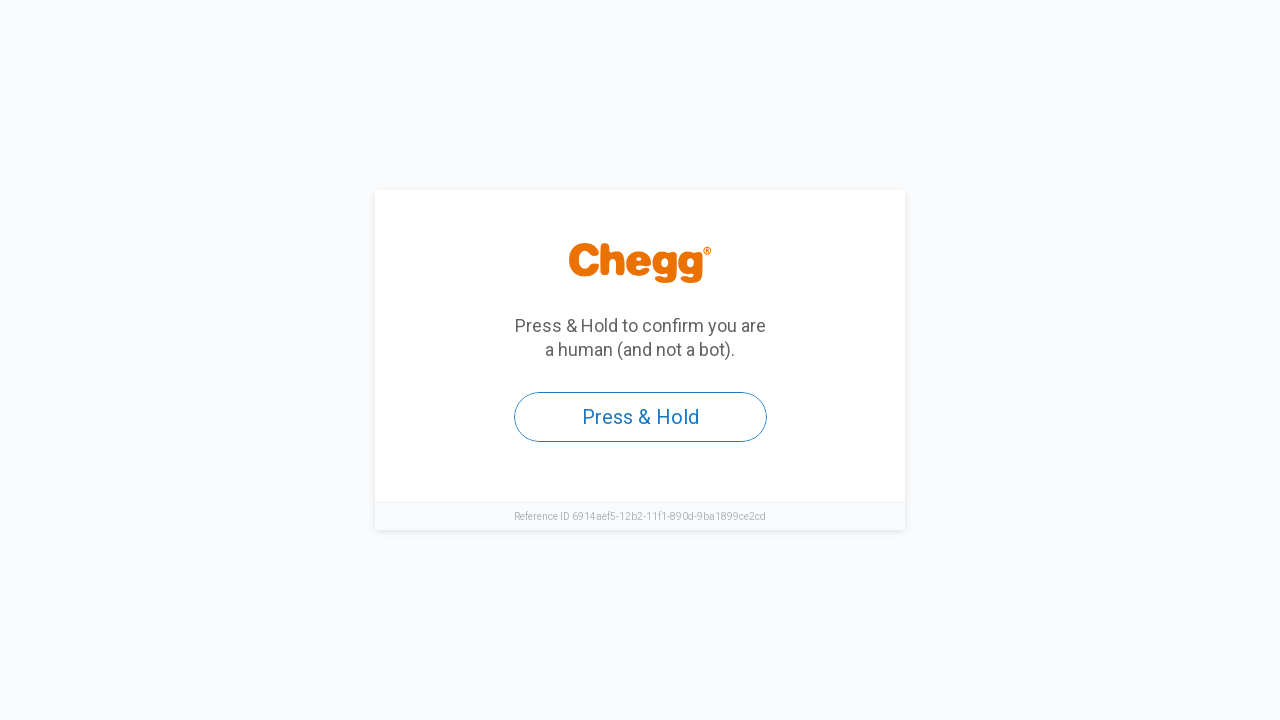